Navigates to an inputs page, clicks the Home link using class name locator, and verifies the page title

Starting URL: https://practice.cydeo.com/inputs

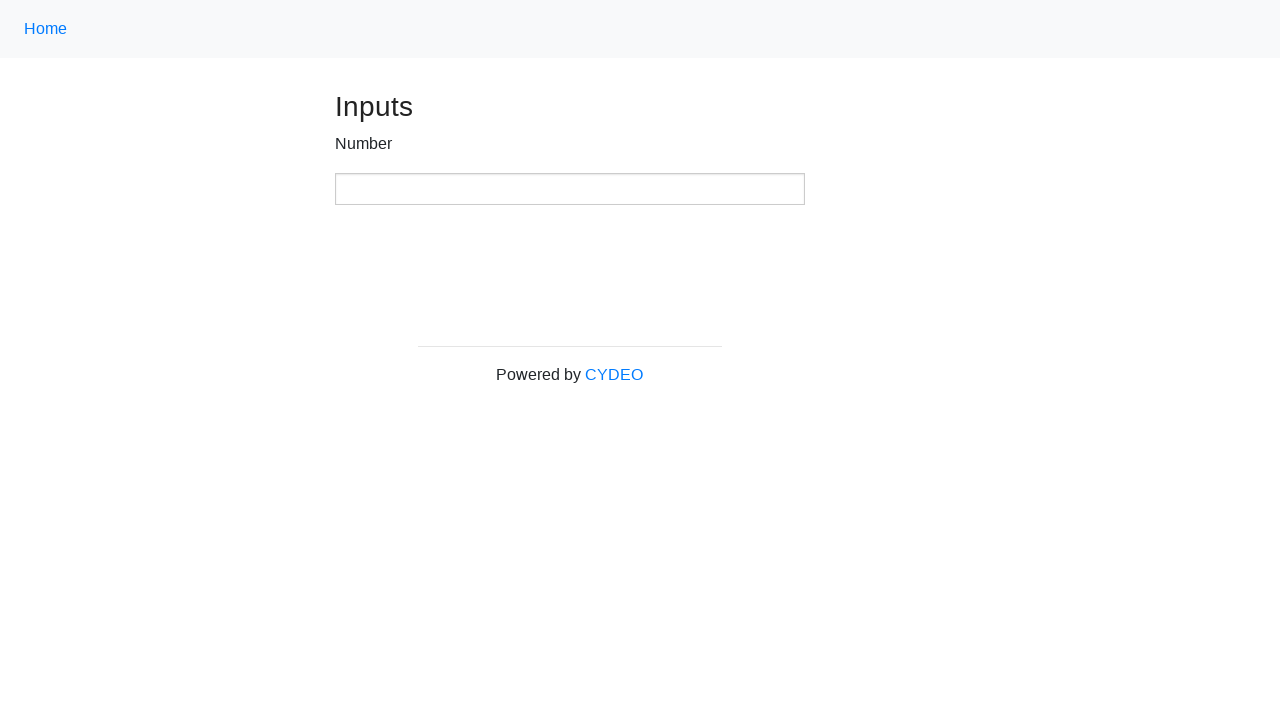

Navigated to inputs page at https://practice.cydeo.com/inputs
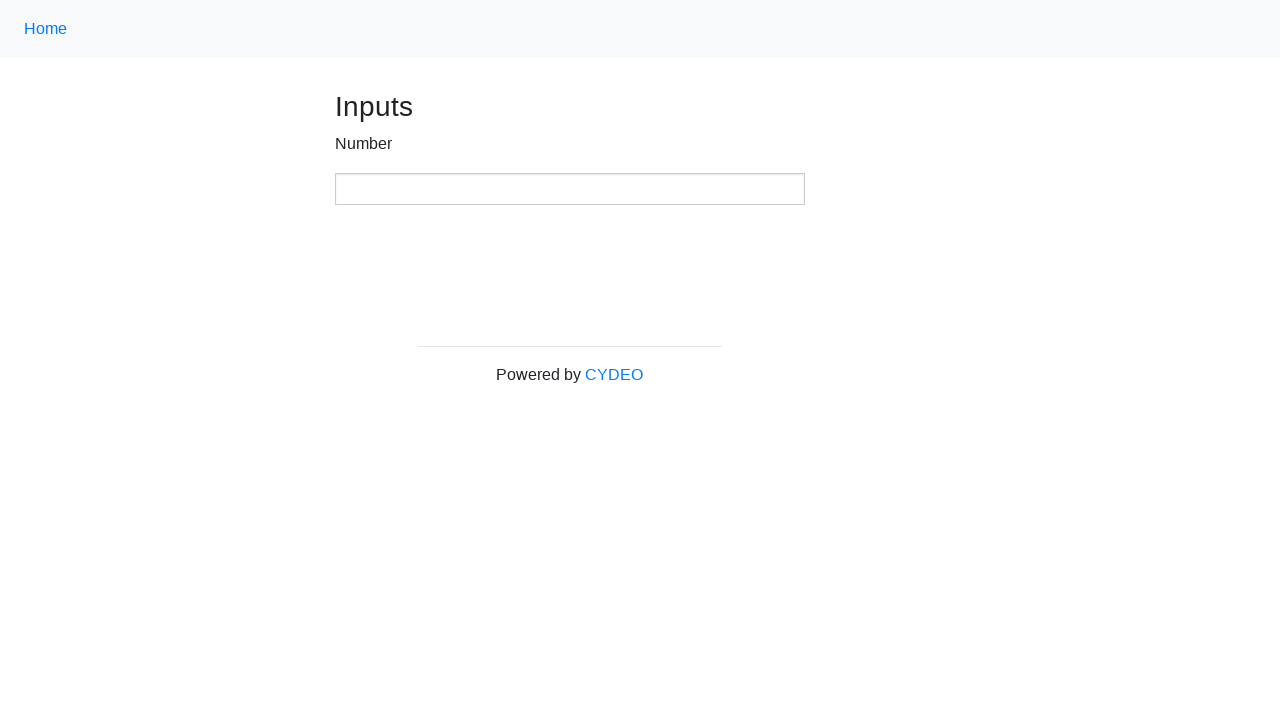

Clicked Home link using class name locator '.nav-link' at (46, 29) on .nav-link
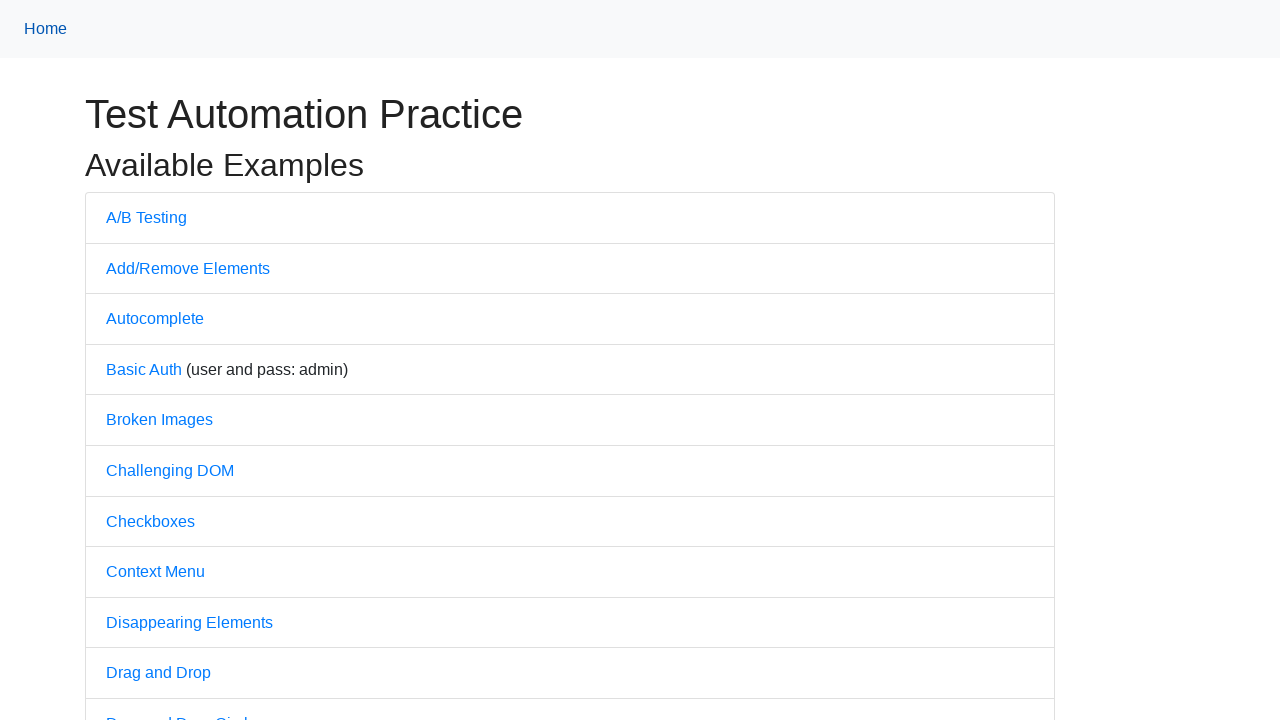

Waited for page to reach networkidle state
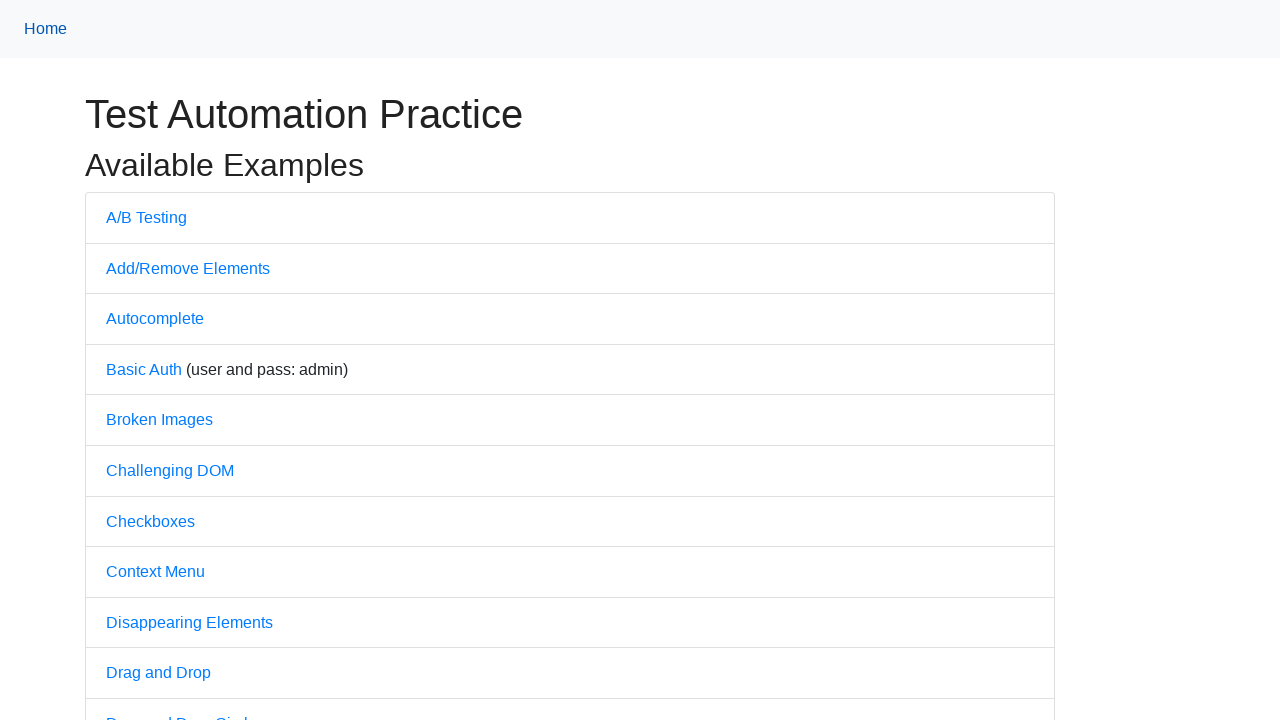

Verified page title is 'Practice'
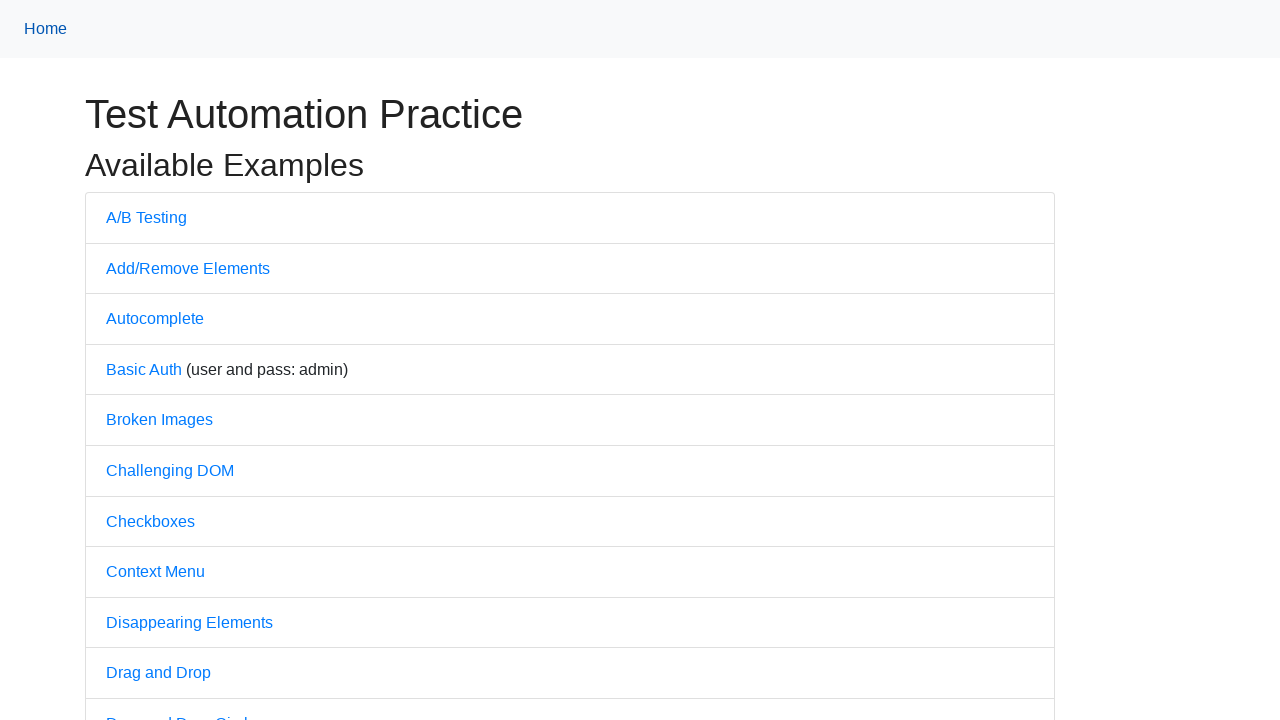

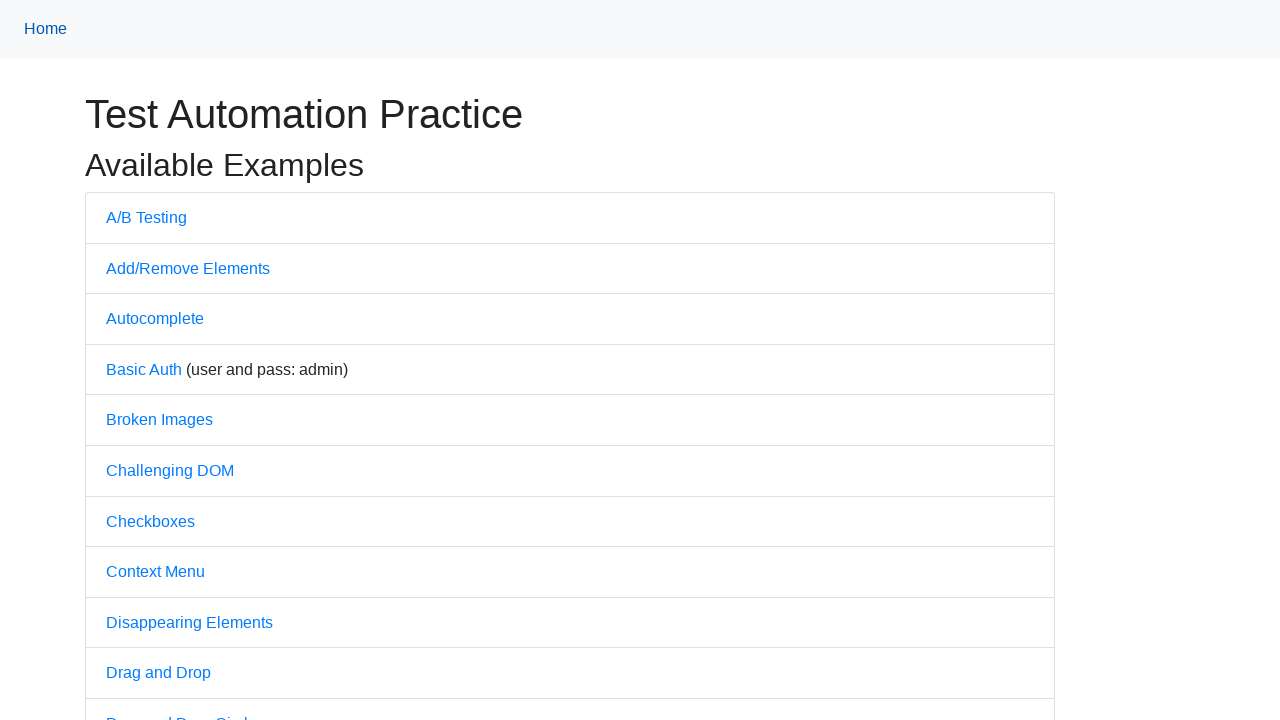